Tests the Russian word accentizer tool by entering a word into the text area and clicking the submit button to get the accented version of the word.

Starting URL: https://morpher.ru/accentizer/

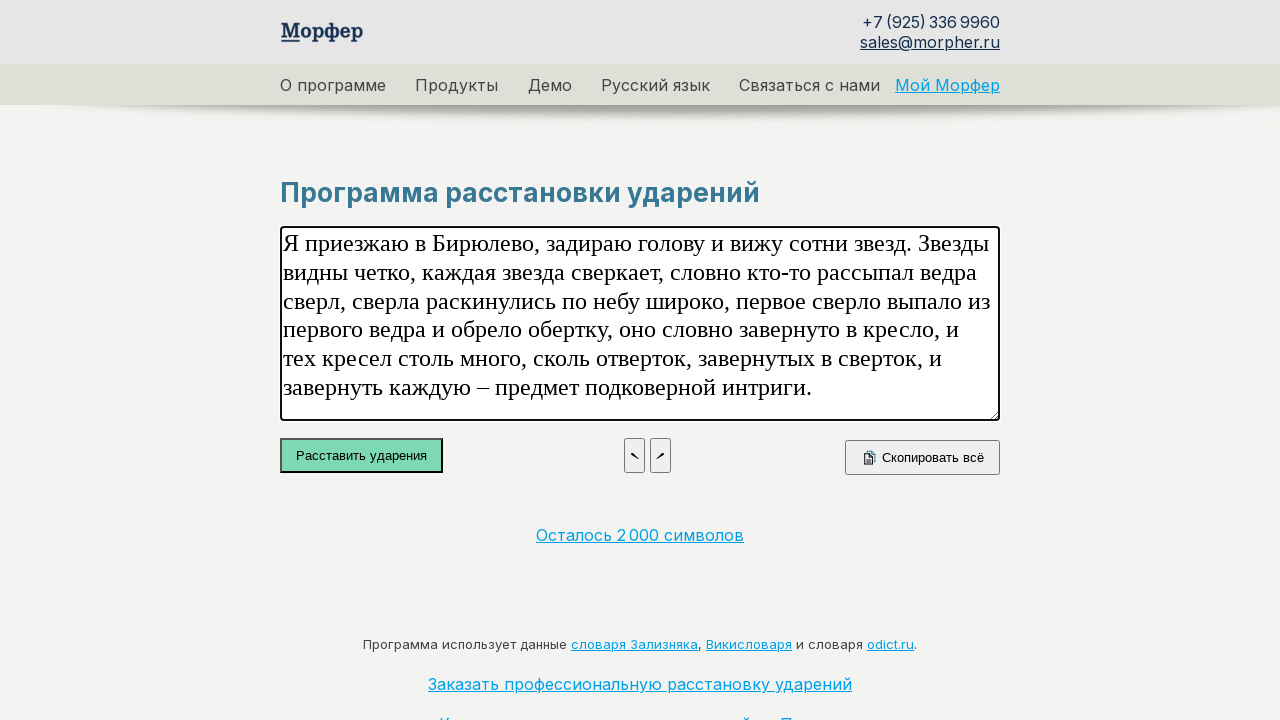

Text area selector became visible
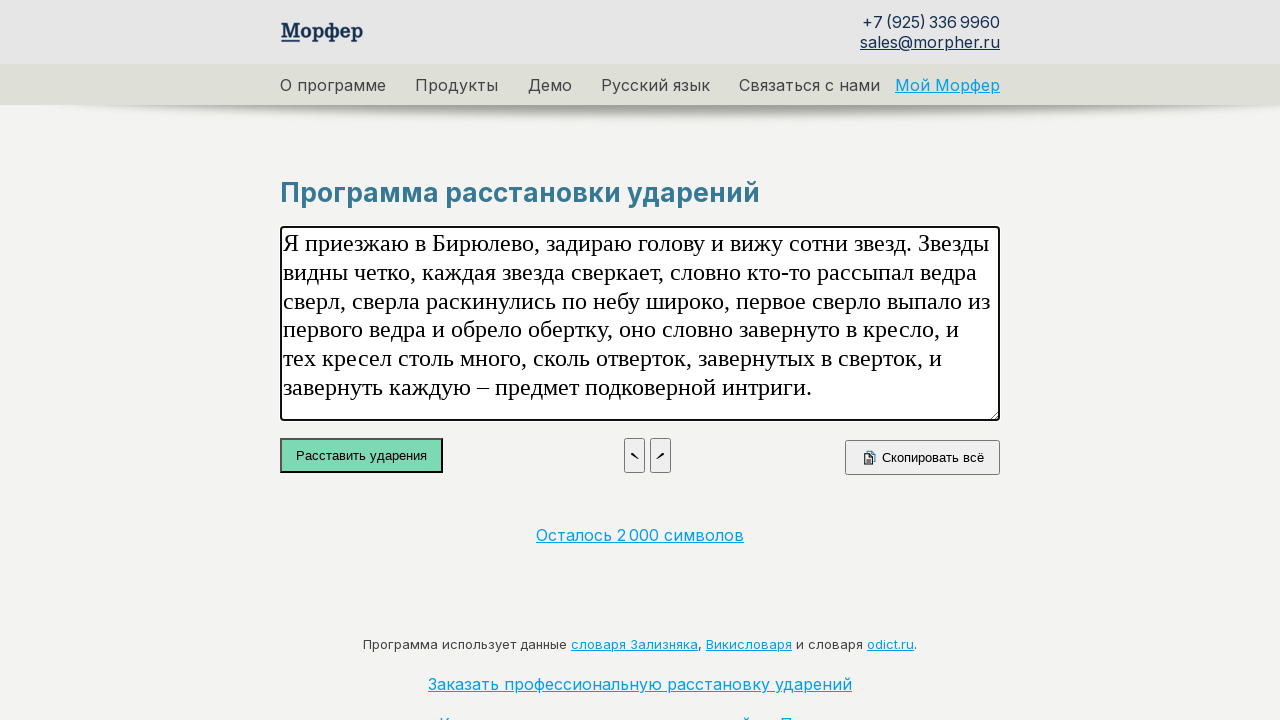

Cleared the text area on xpath=/html/body/form/table/tbody/tr[4]/td[2]/div/div[1]/p
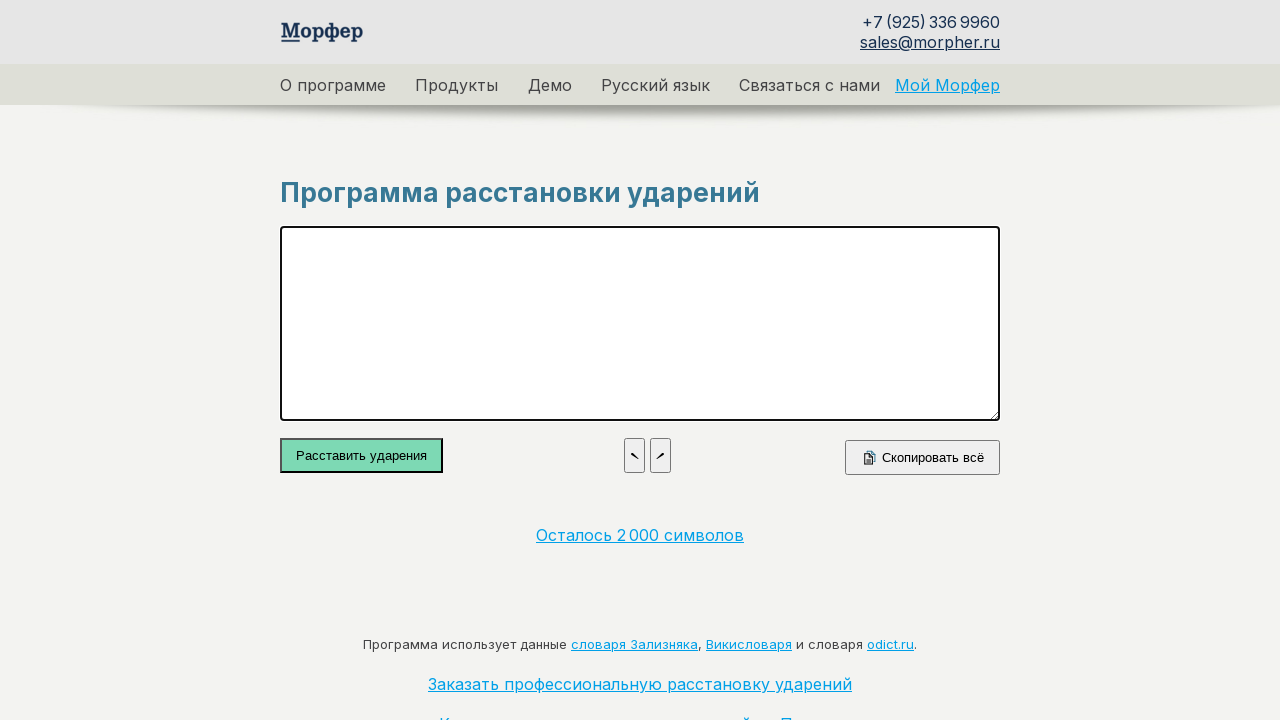

Filled text area with Russian word 'небом' on xpath=/html/body/form/table/tbody/tr[4]/td[2]/div/div[1]/p
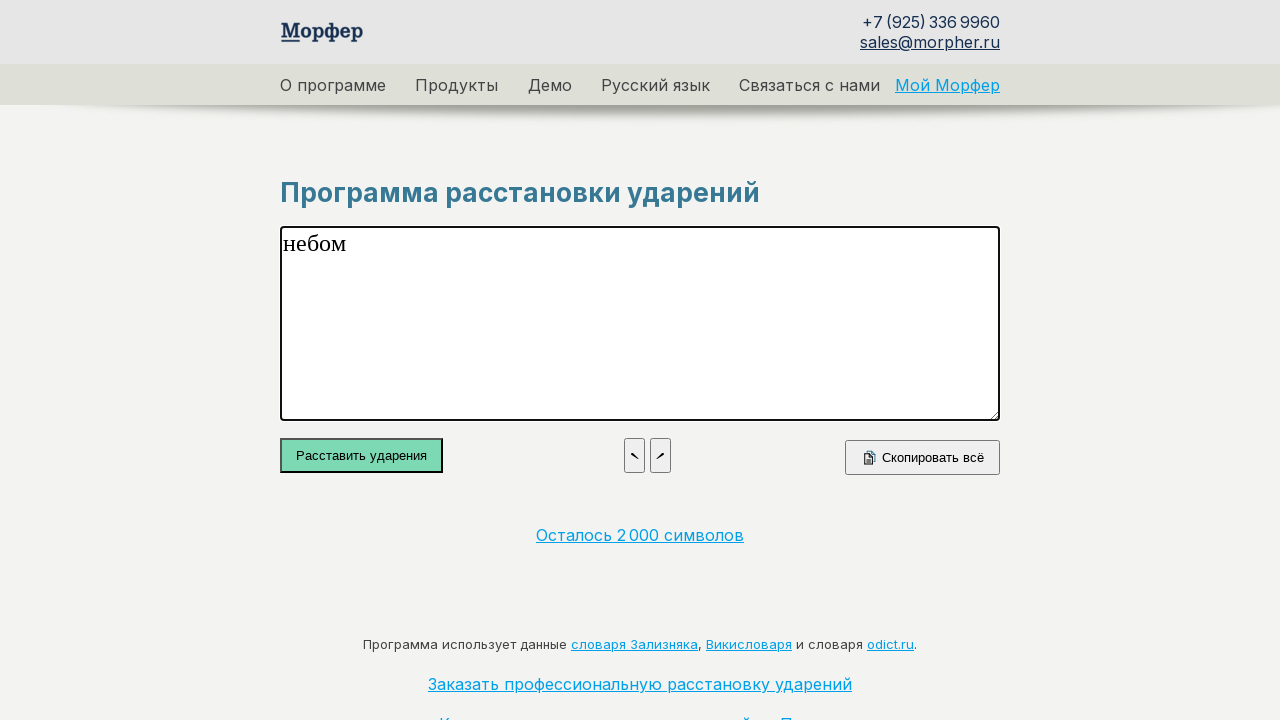

Clicked the submit button at (362, 456) on xpath=//*[@id="ctl00_ctl00_BodyPlaceHolder_ContentPlaceHolder1_SubmitButton"]
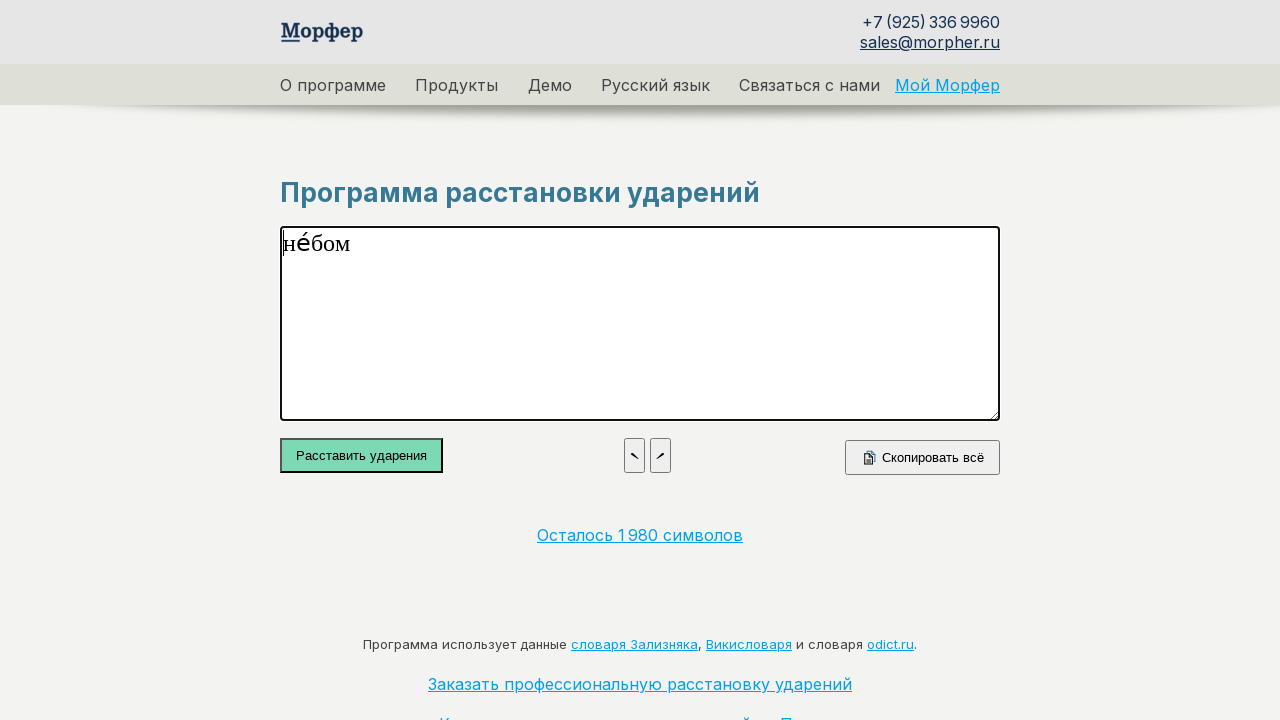

Waited for processing to complete
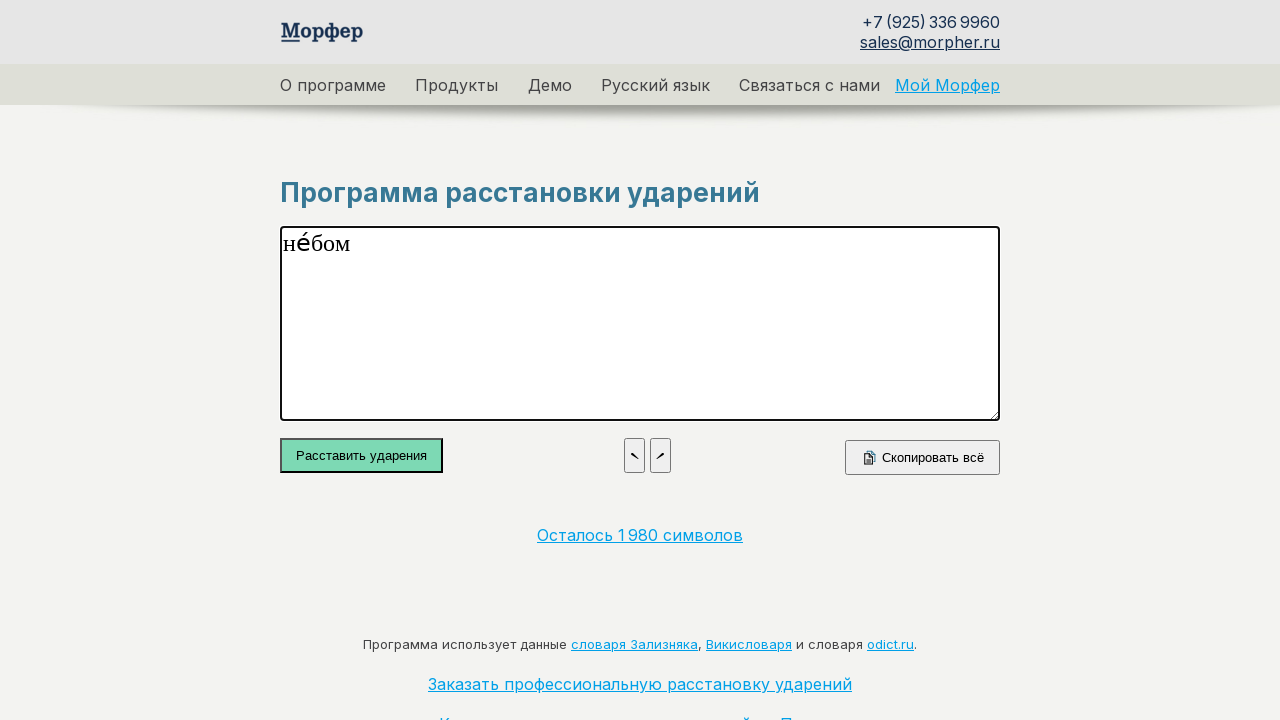

Text area with accented result is visible
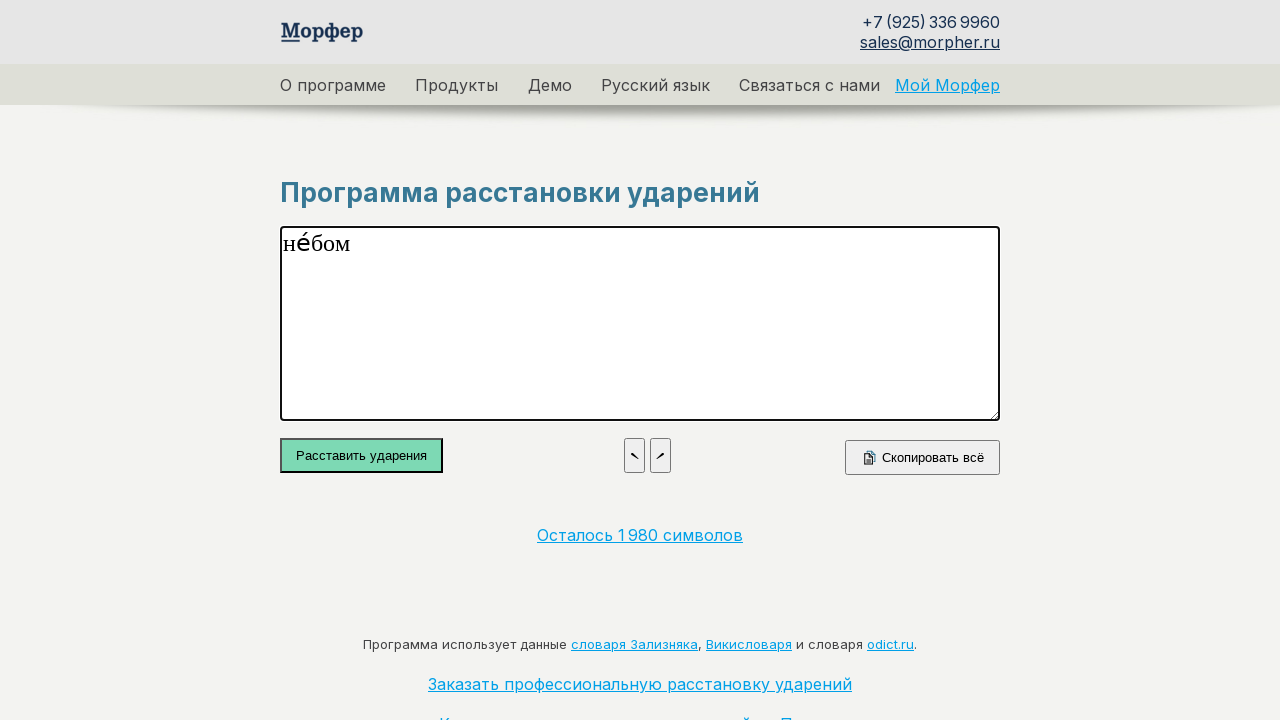

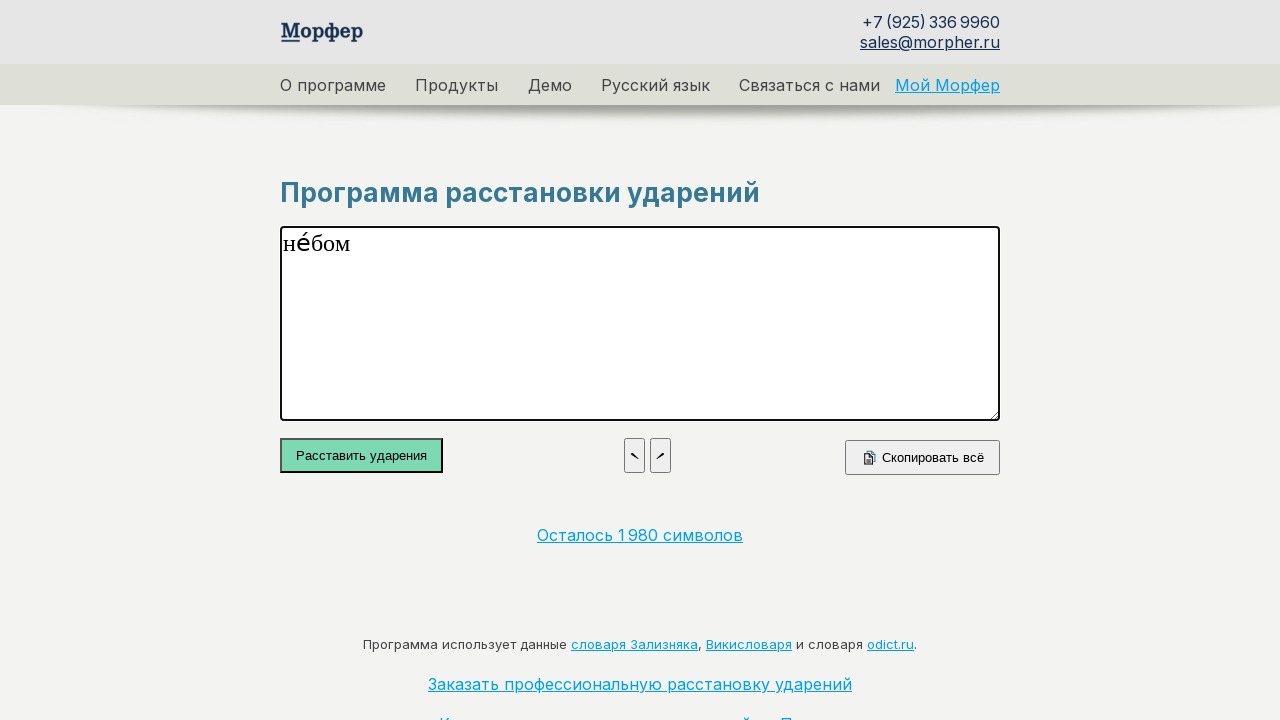